Navigates to an OpenCart product category page (Desktops) and clicks on the 6th product thumbnail to view product details.

Starting URL: https://naveenautomationlabs.com/opencart/index.php?route=product/category&path=20

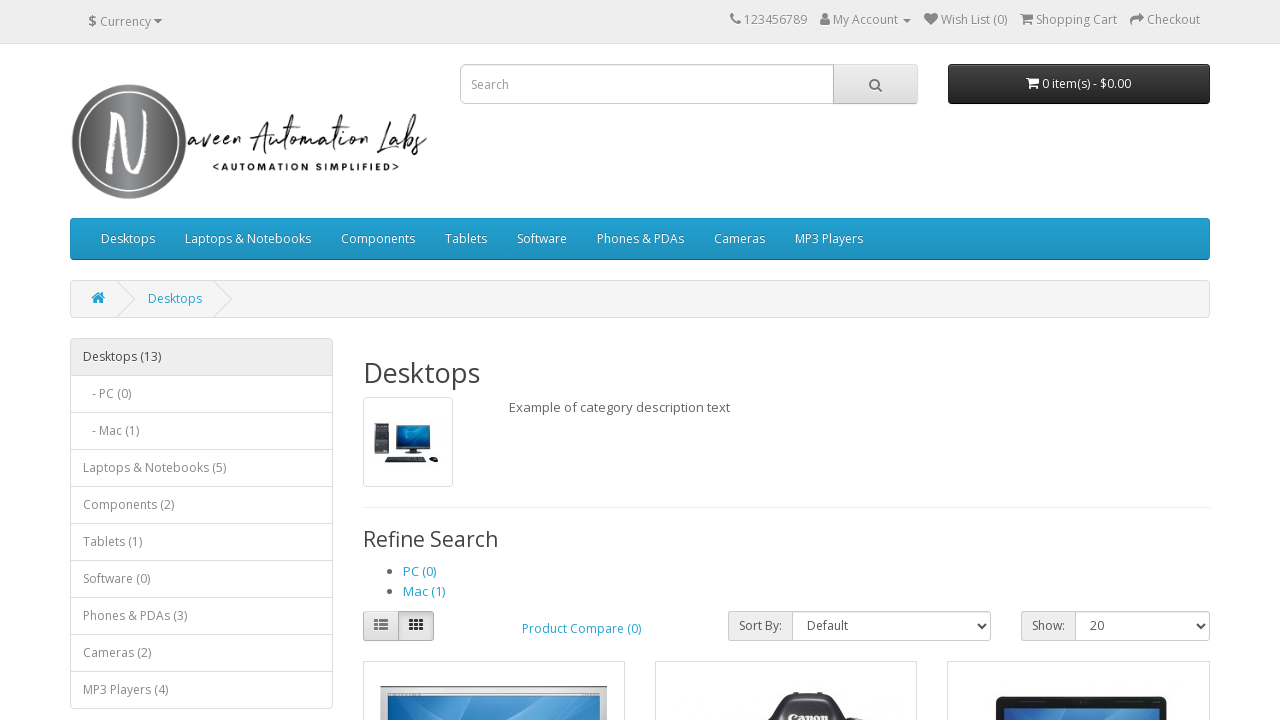

Product thumbnails loaded on Desktops category page
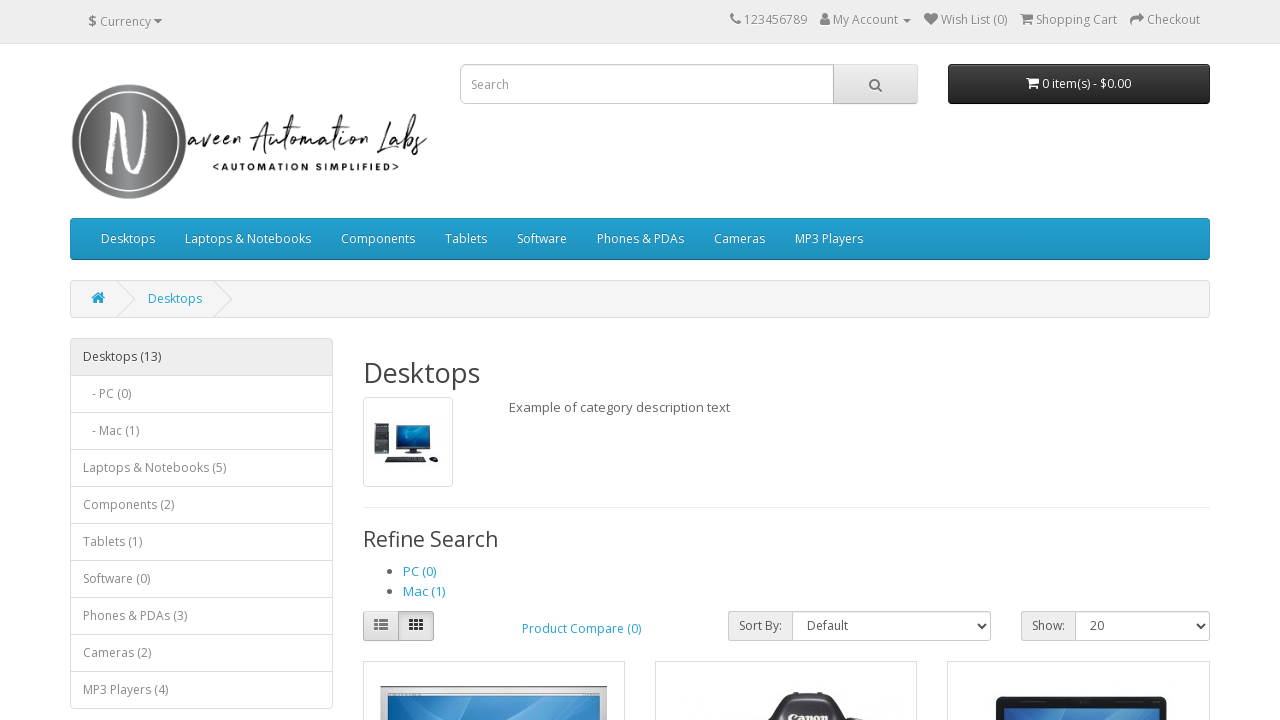

Clicked on the 6th product thumbnail to view product details at (1079, 361) on (//div[@class='product-thumb'])[6]//a
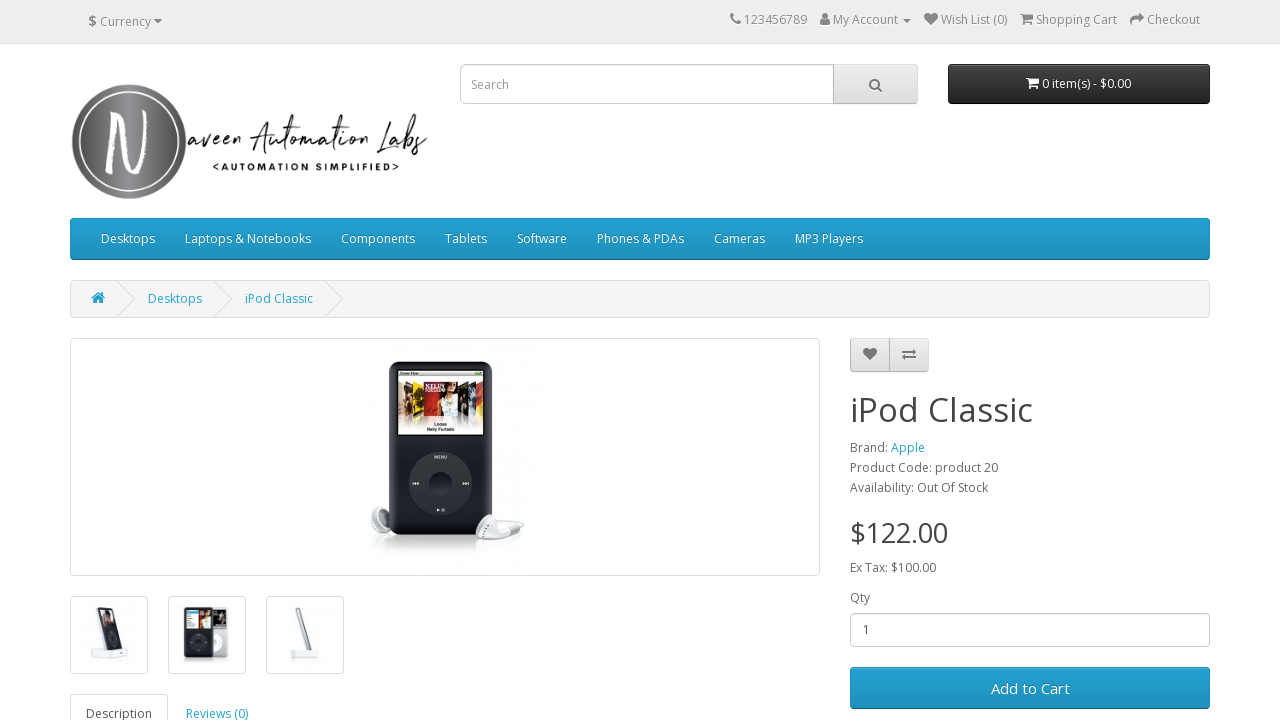

Product details page loaded successfully
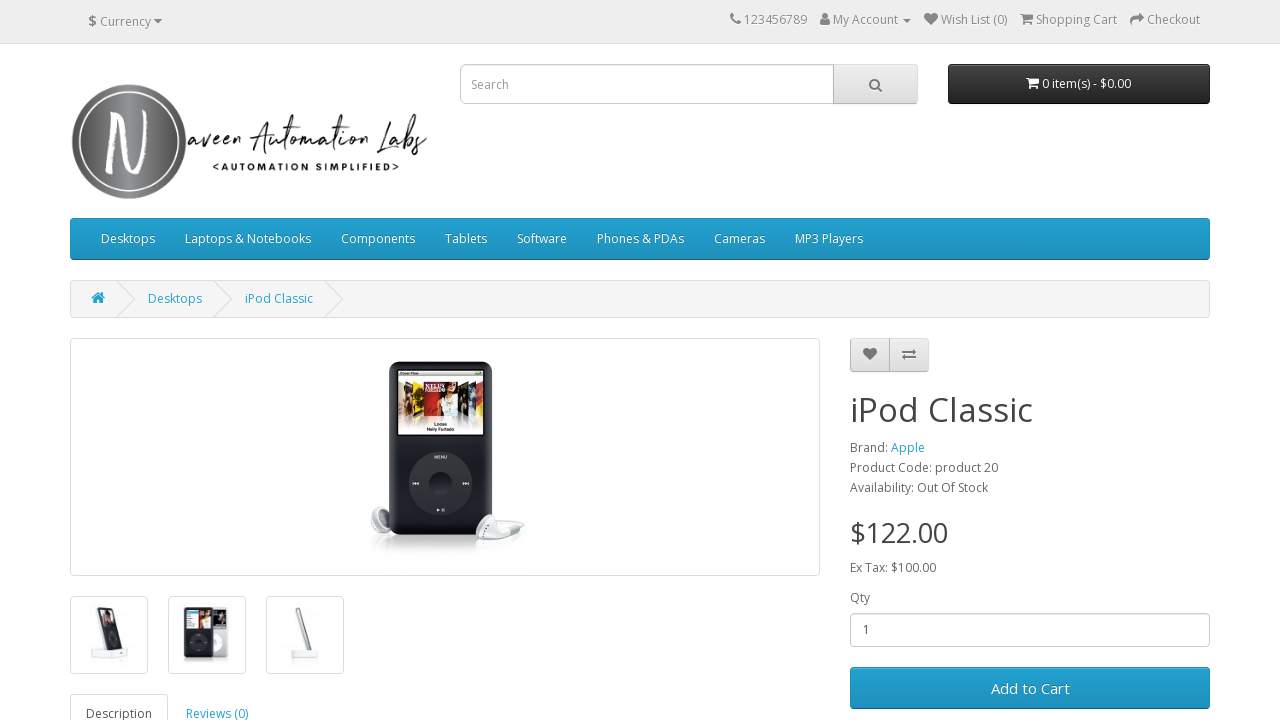

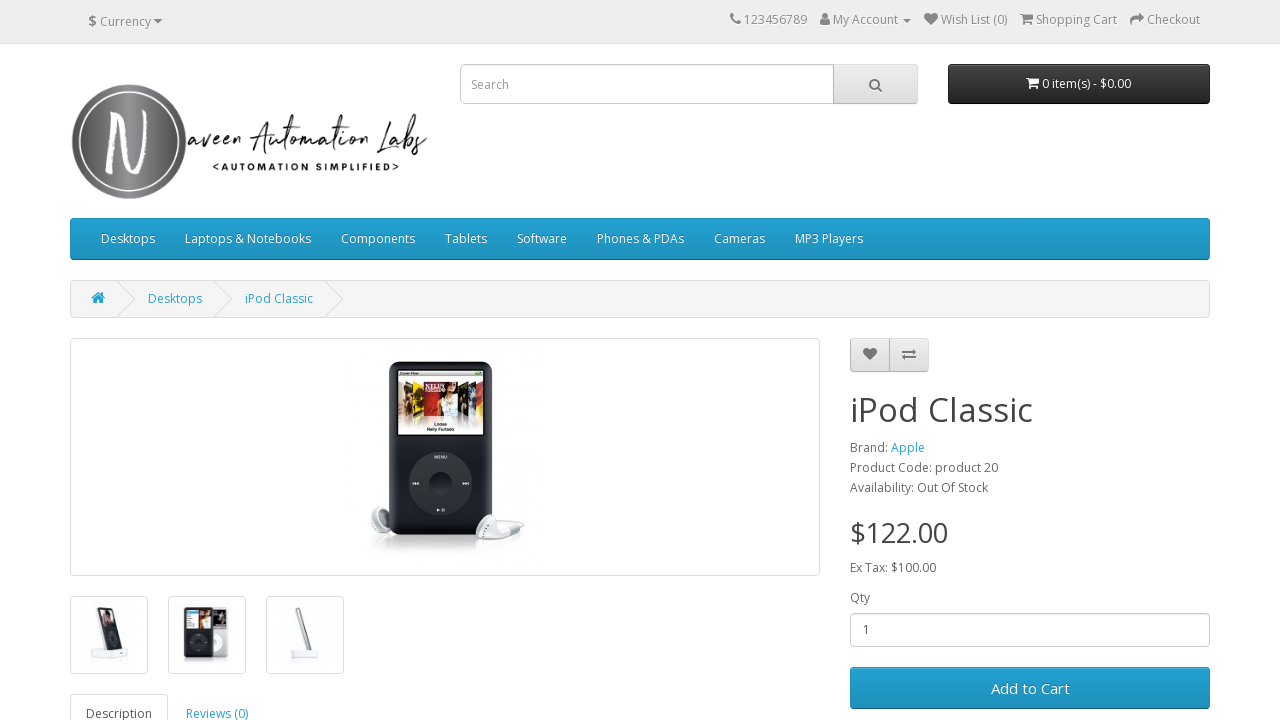